Tests IRS website navigation by visiting the homepage and clicking on a menu link to verify the corresponding page loads correctly

Starting URL: https://irs.gov

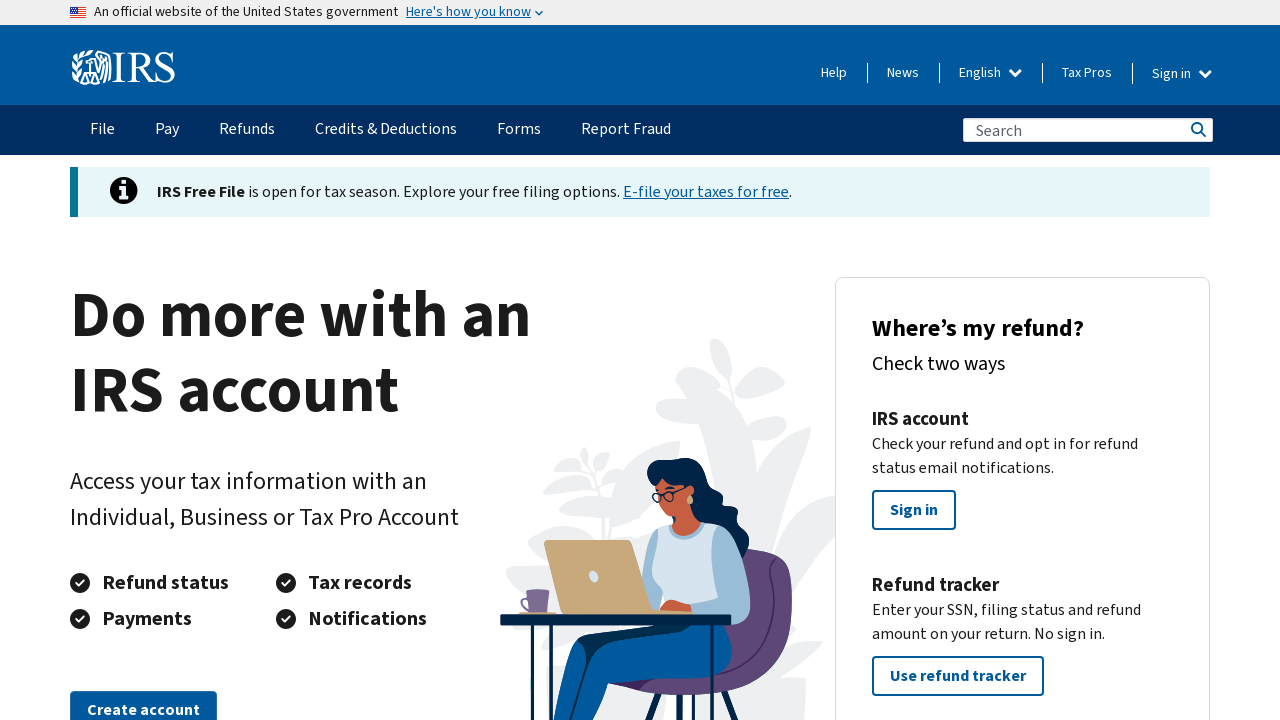

Clicked on 'File' link in navigation menu at (102, 130) on text=File
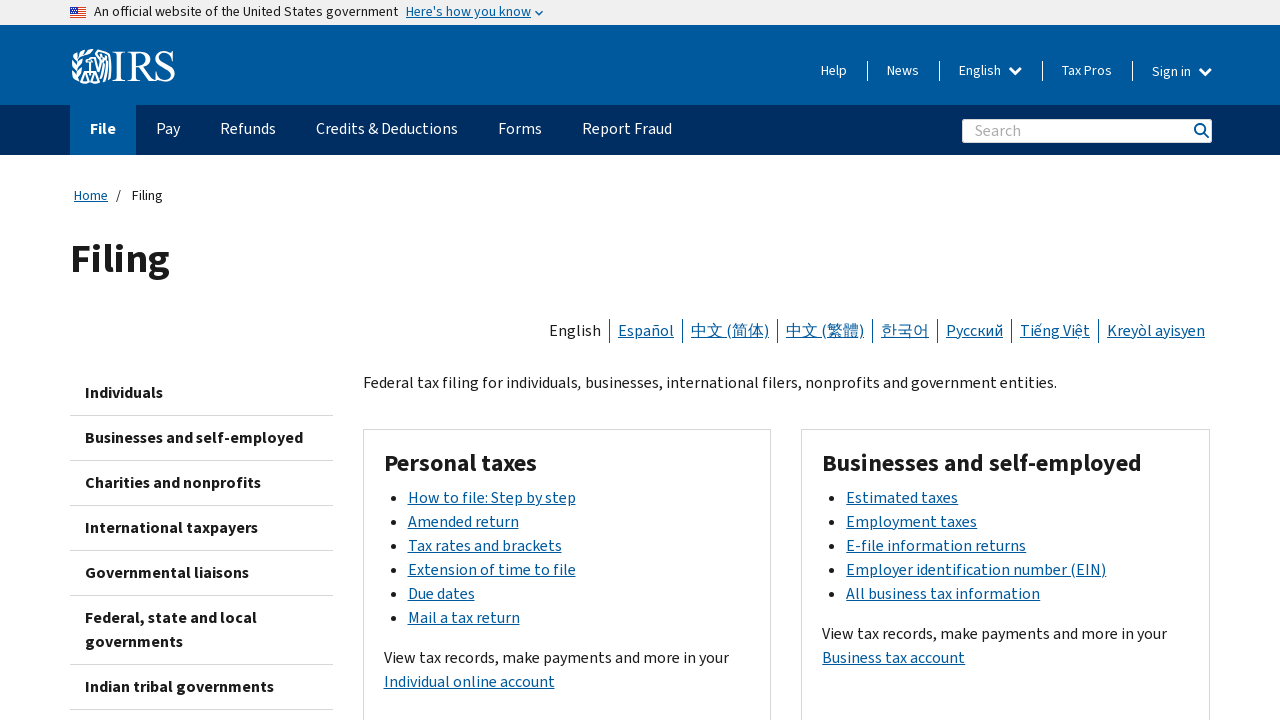

Page loaded with domcontentloaded state
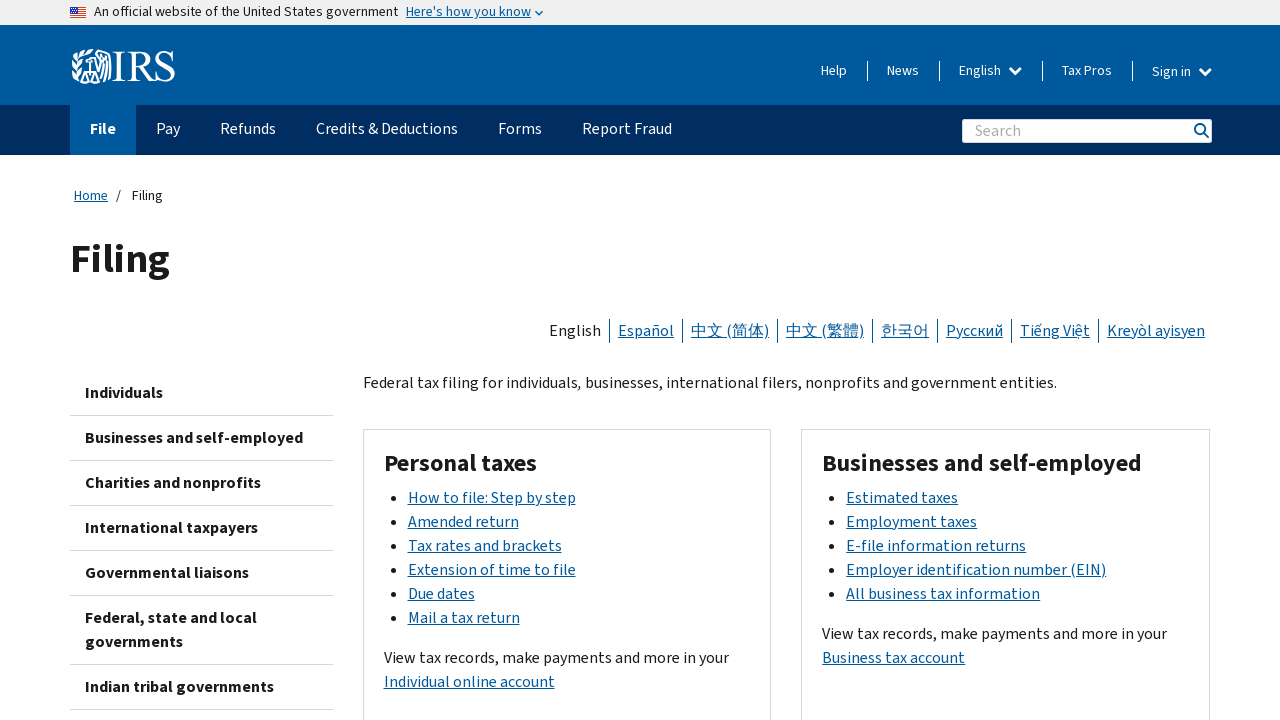

Verified 'File' content is present on the page
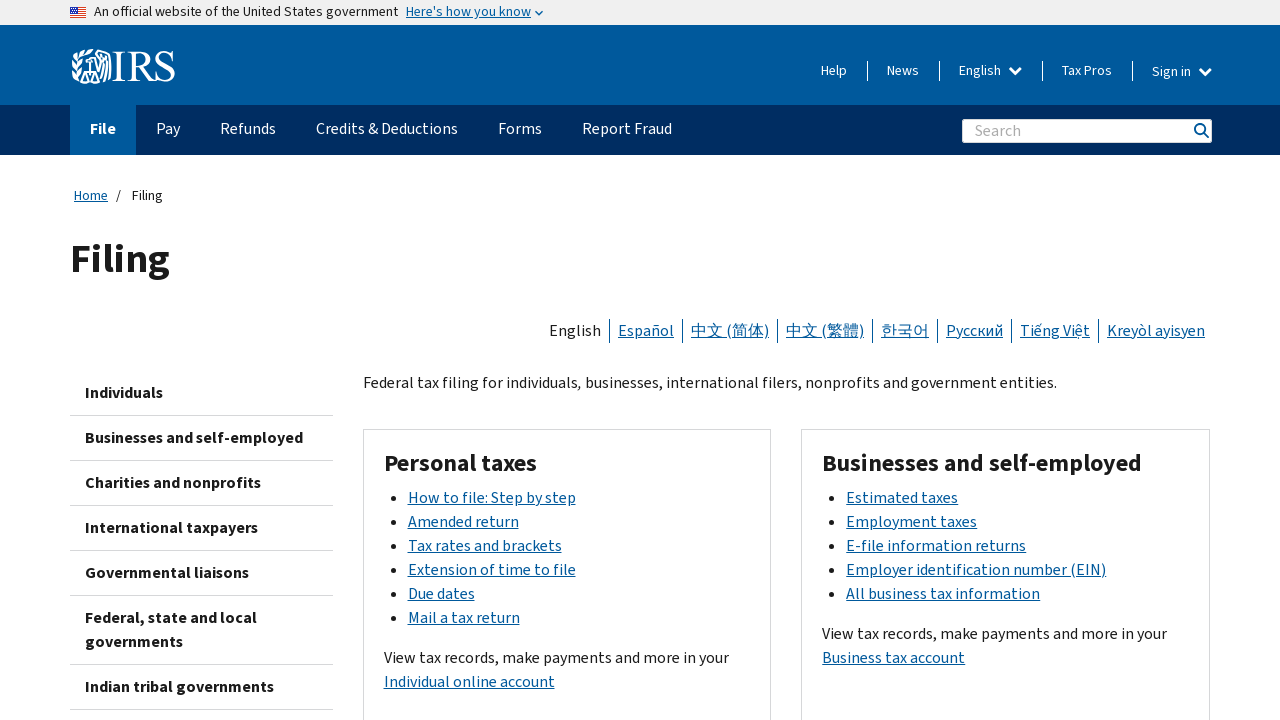

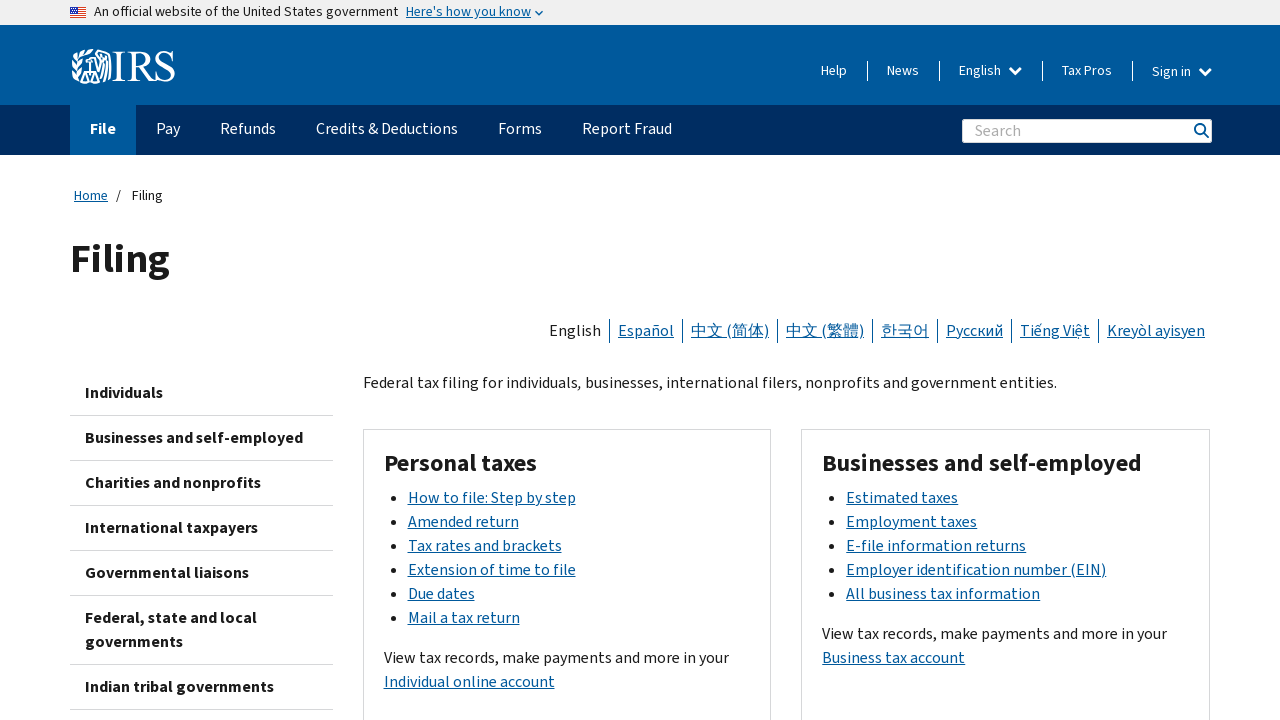